Tests that the "Contacts" link in the footer menu is clickable and navigates correctly

Starting URL: https://catalog.onliner.by/

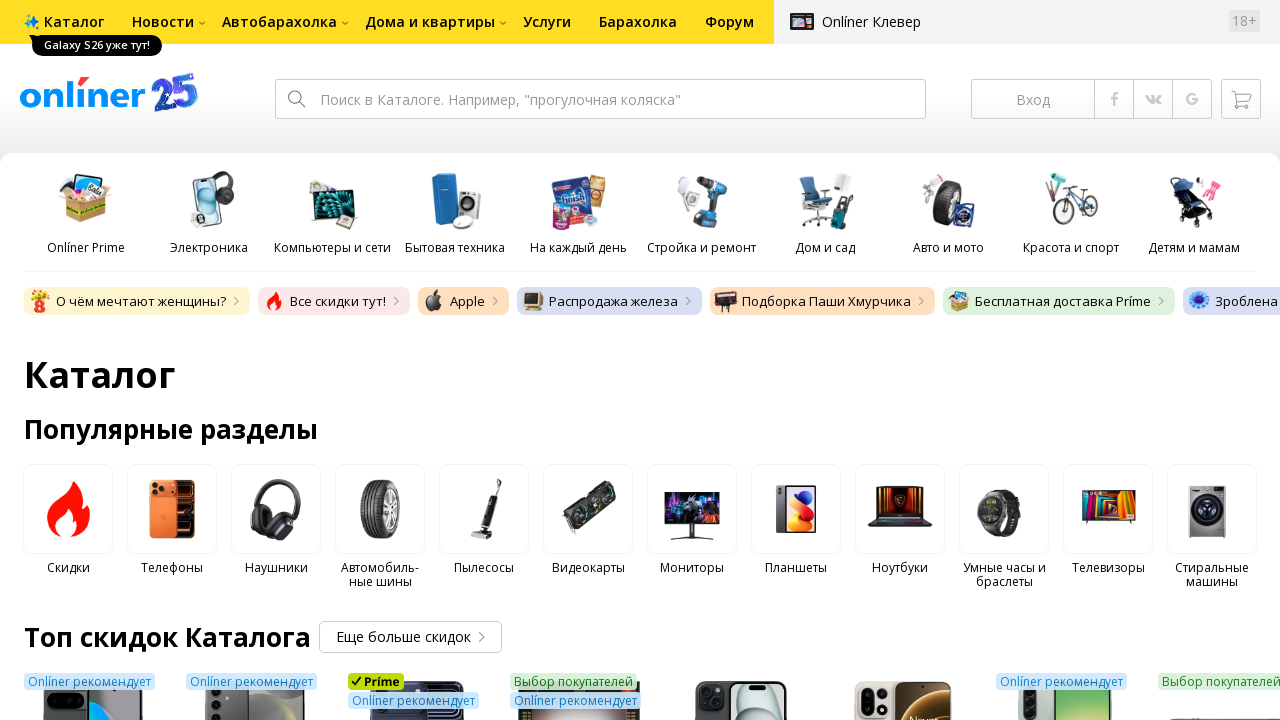

Clicked the 'Contacts' link in the footer menu at (174, 619) on a.footer-style__link.footer-style__link_primary[href*='.by/contacts']
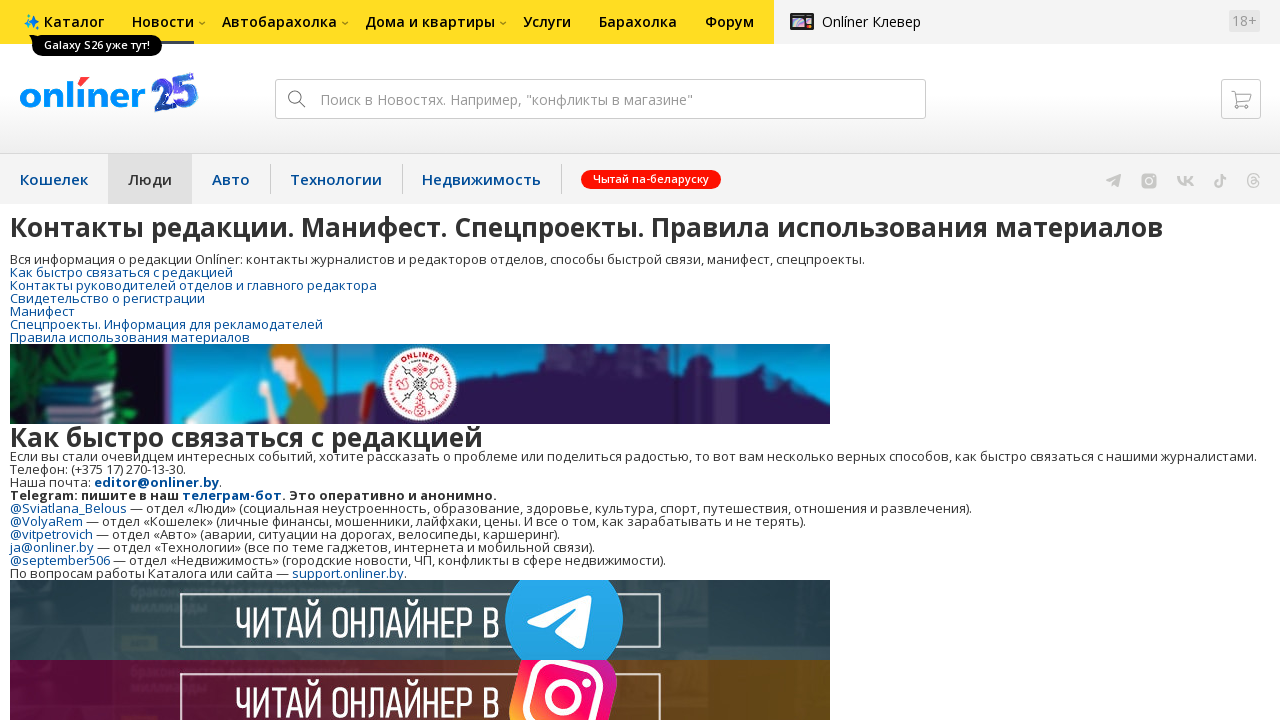

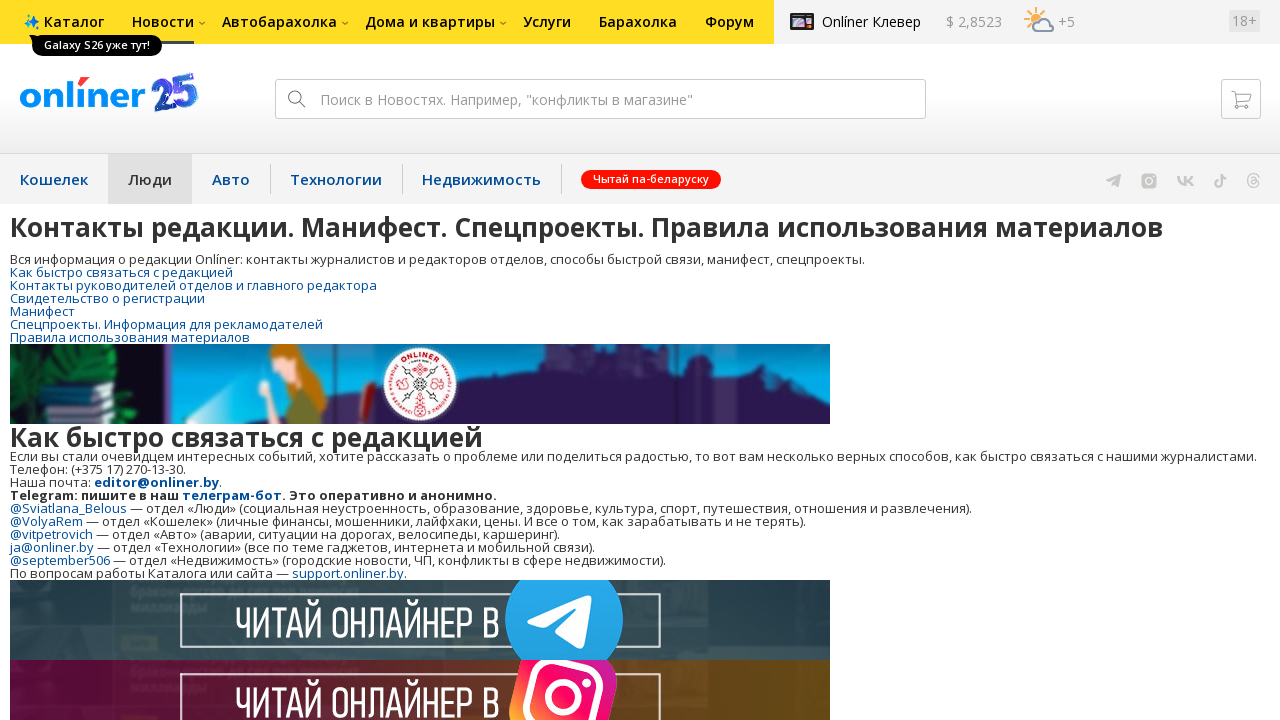